Verifies that clicking the Form Authentication link navigates to the correct login URL

Starting URL: https://the-internet.herokuapp.com/

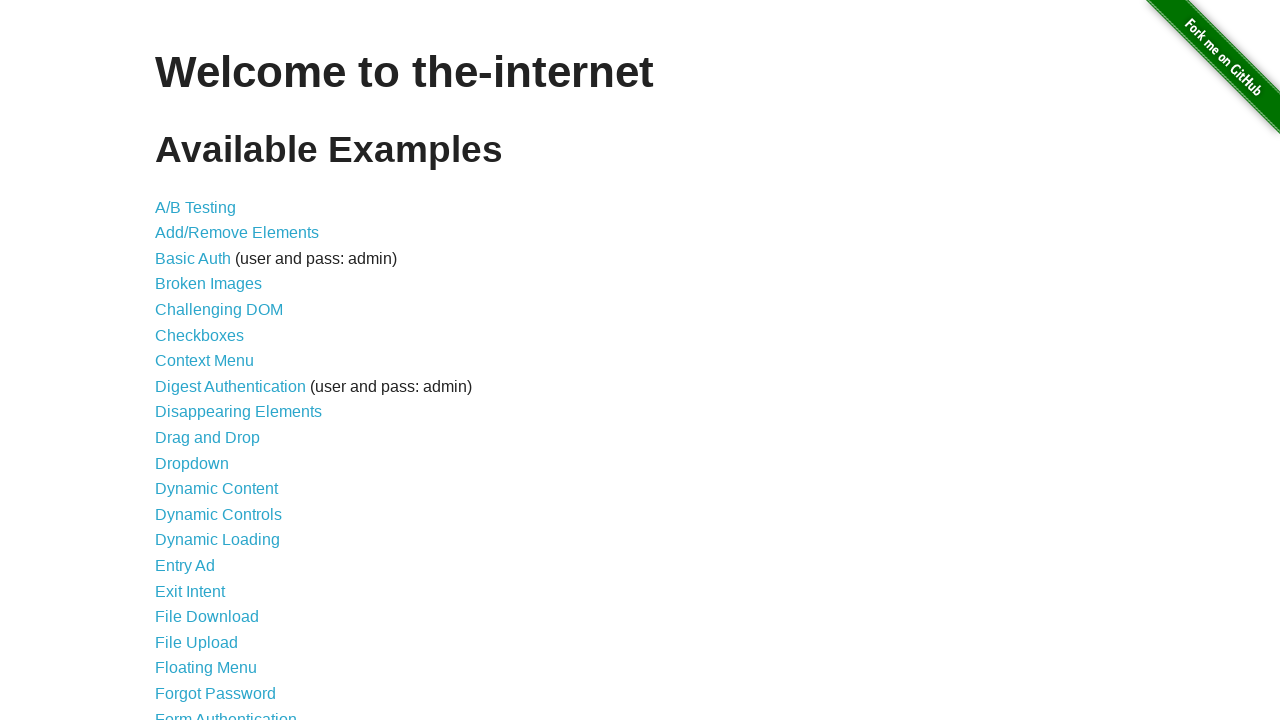

Clicked on Form Authentication link at (226, 712) on text=Form Authentication
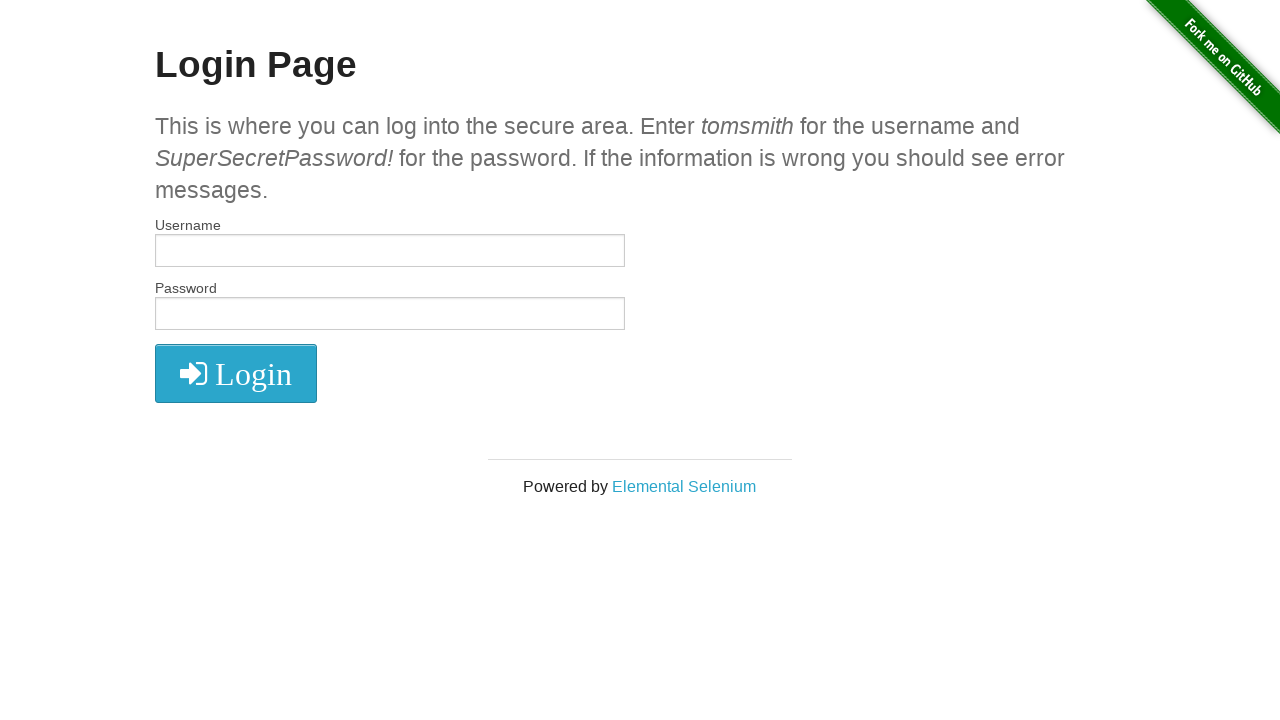

Verified that the URL is correct (https://the-internet.herokuapp.com/login)
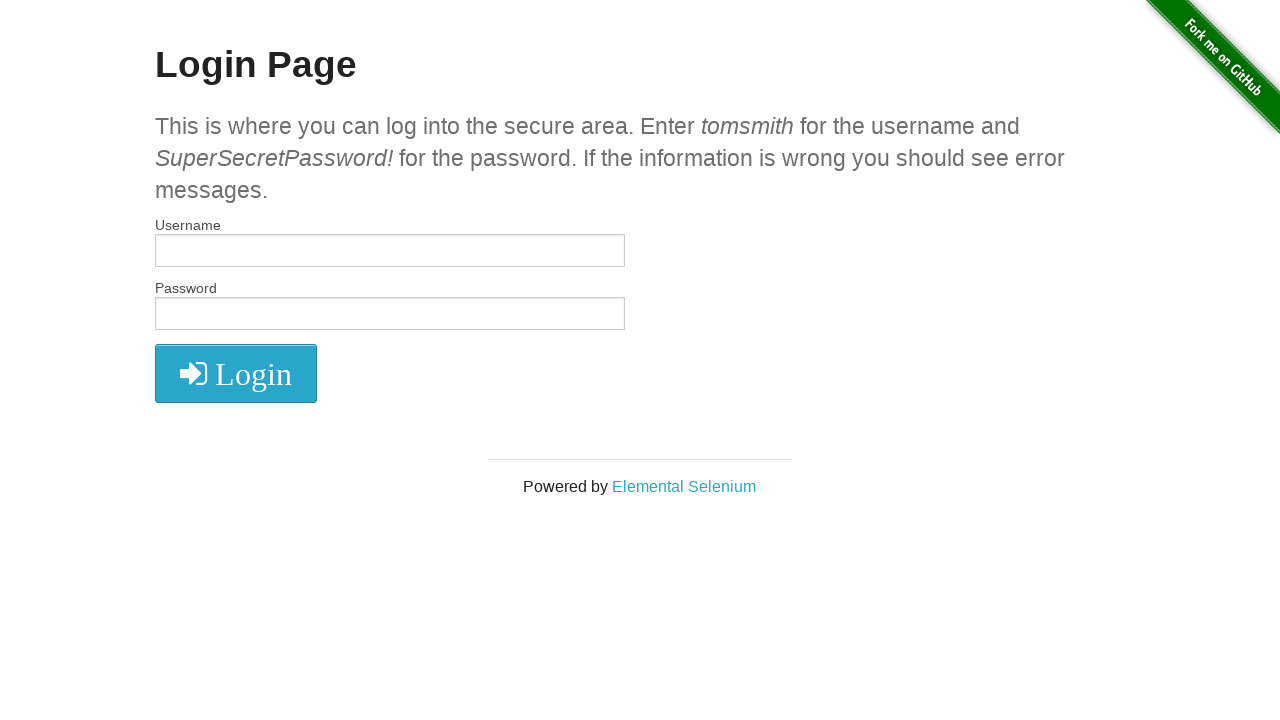

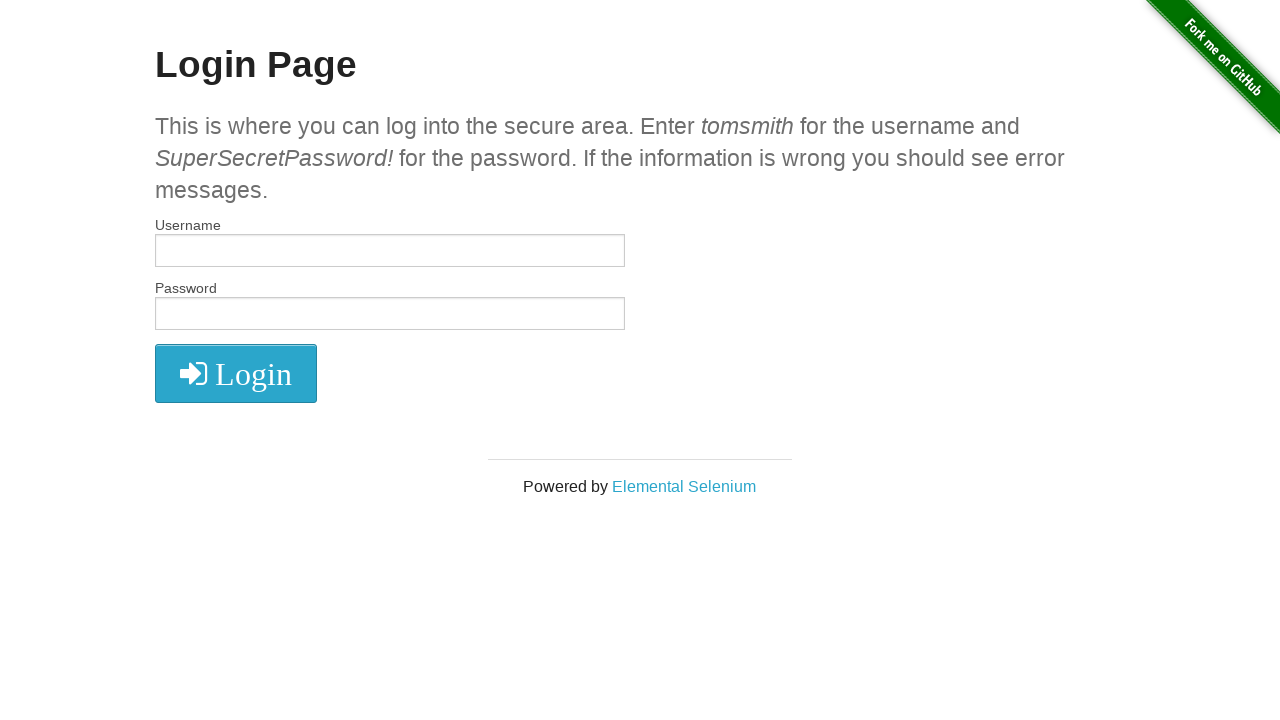